Tests finding elements by class names using both XPath and CSS selectors, including elements with multiple classes.

Starting URL: https://kristinek.github.io/site/examples/locators

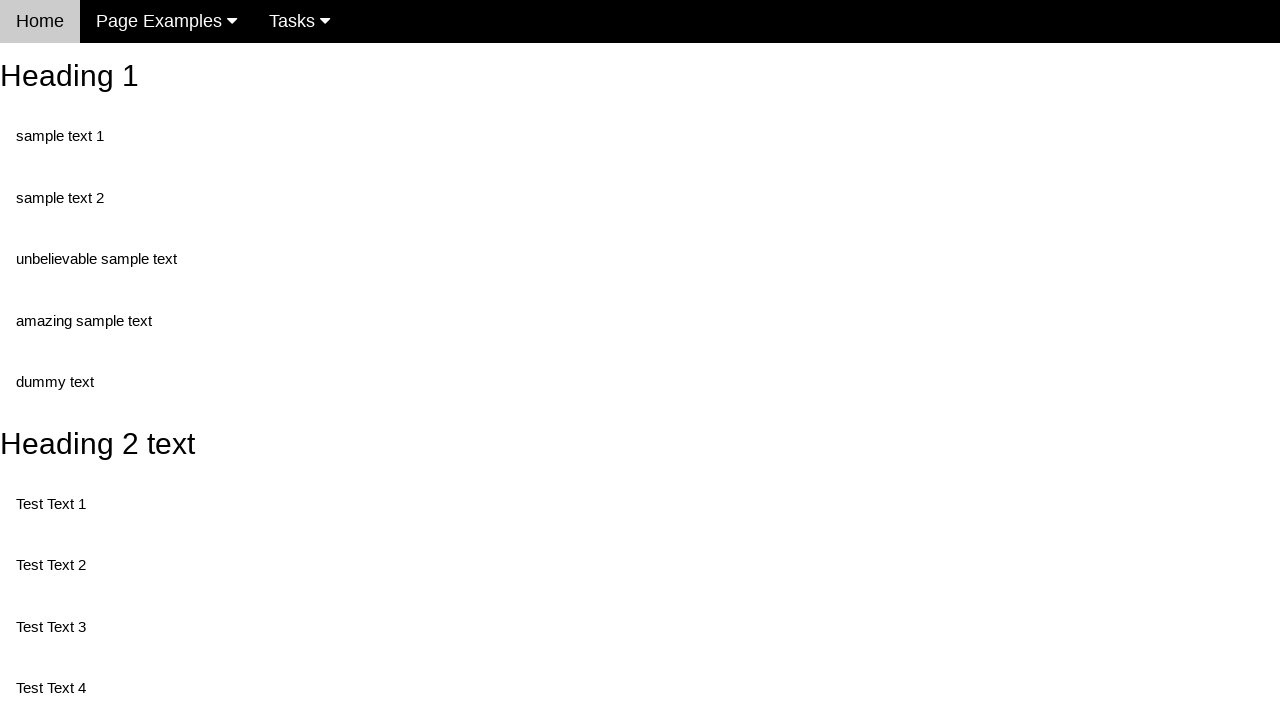

Navigated to locators example page
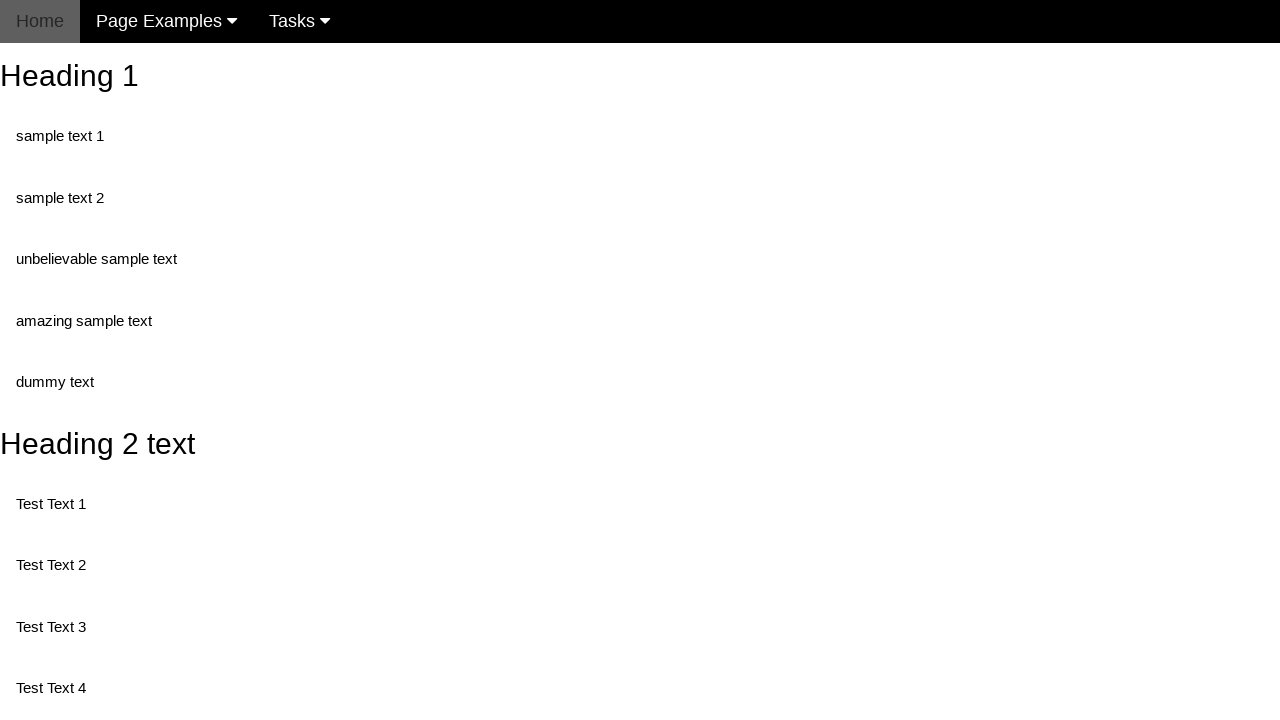

Found element with XPath selector for class 'text'
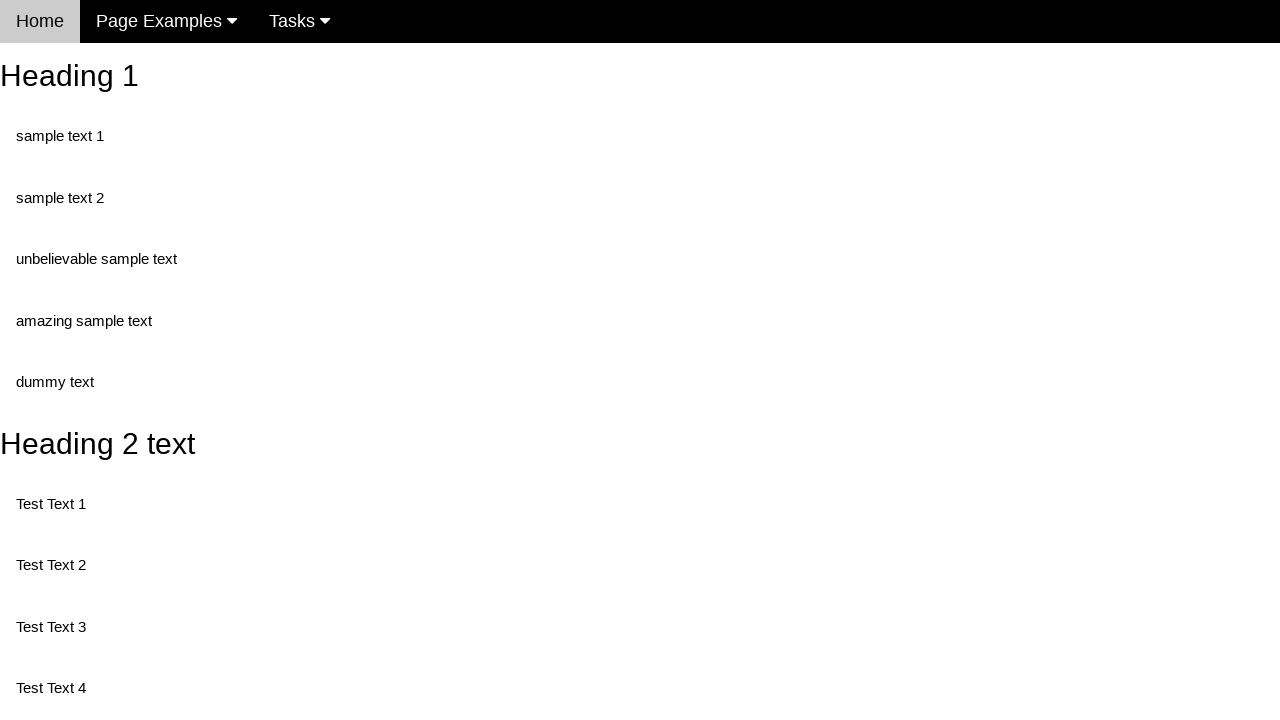

Found element with XPath selector for classes 'text unbelievable'
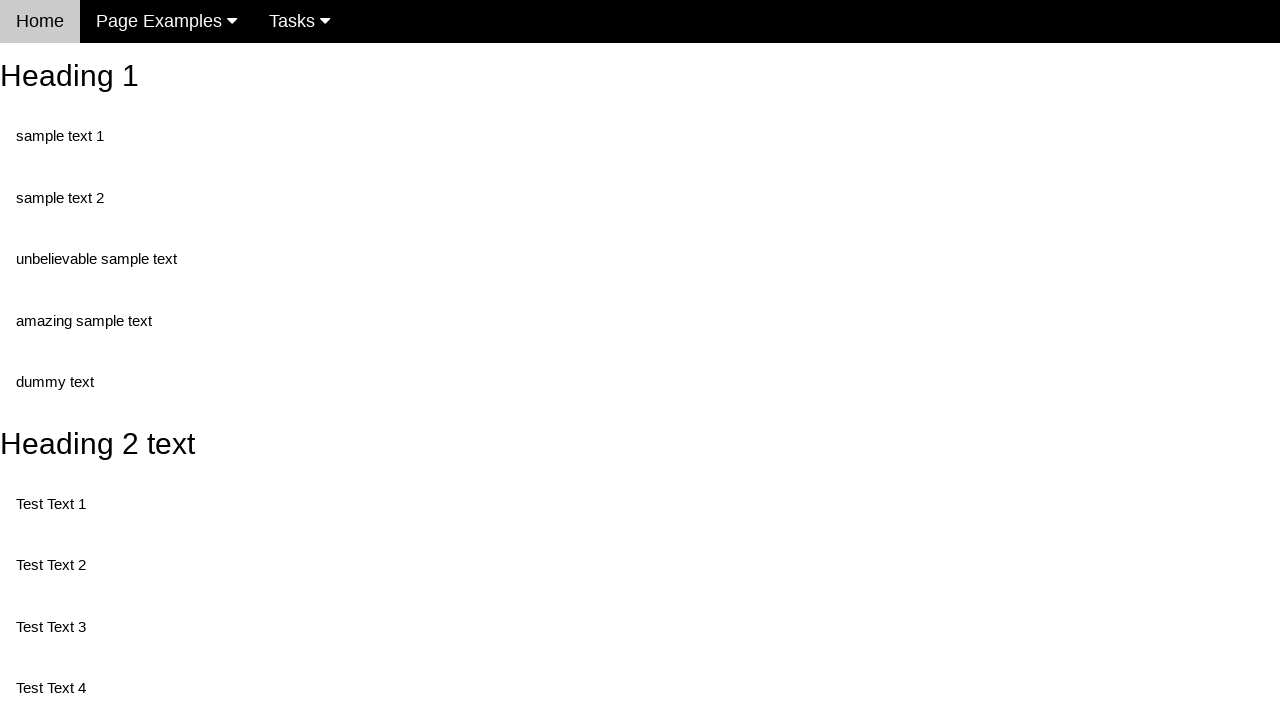

Found element with CSS selector for class 'text'
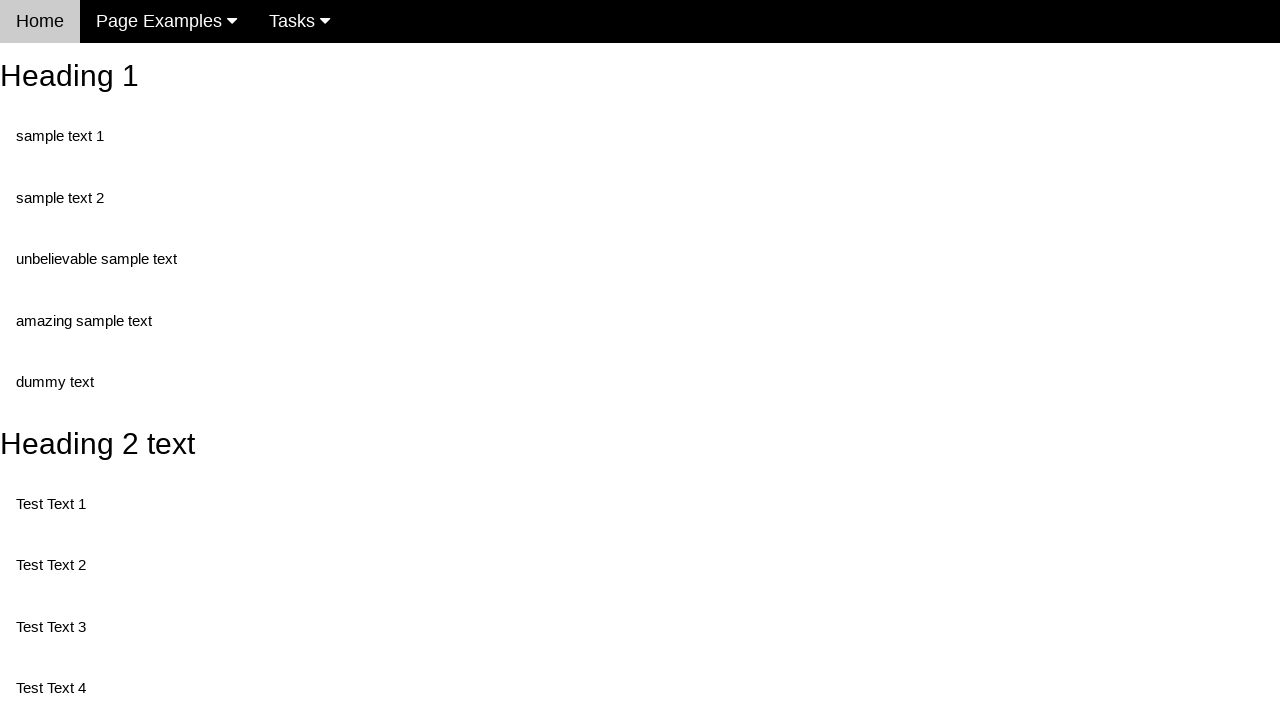

Found element with CSS selector for classes 'text' and 'unbelievable' in that order
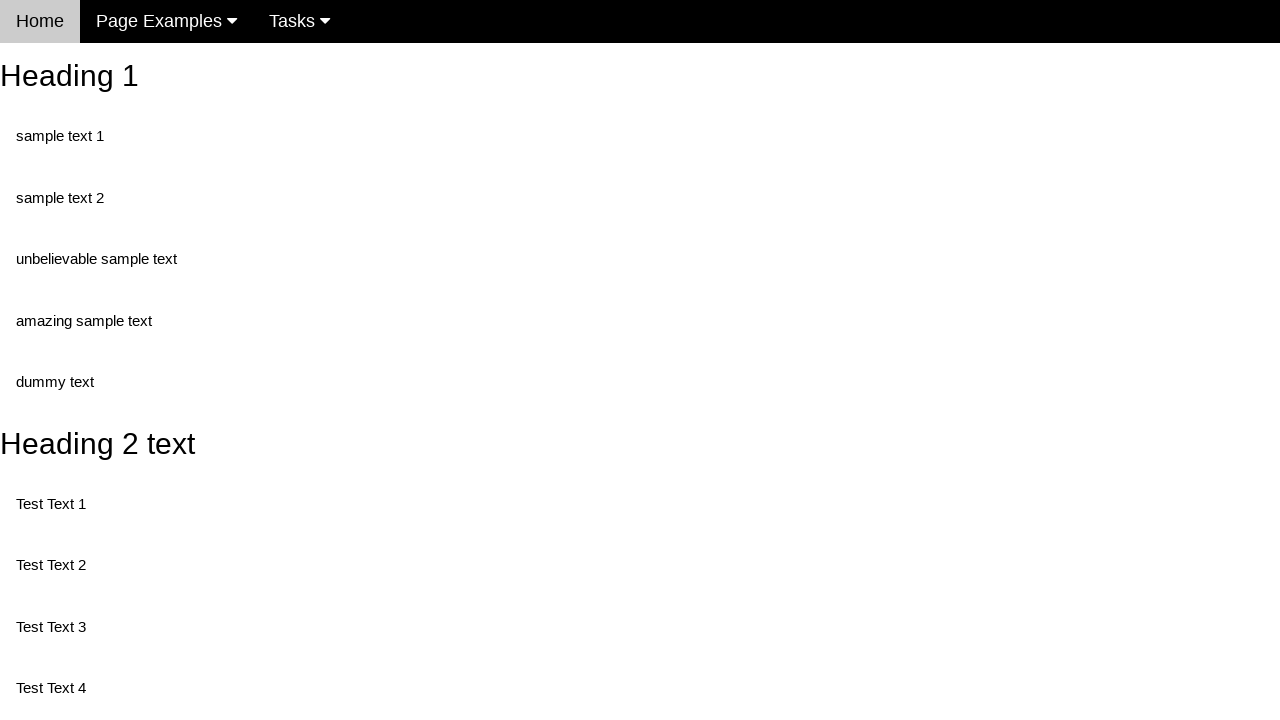

Found element with CSS selector for classes 'unbelievable' and 'text' in that order
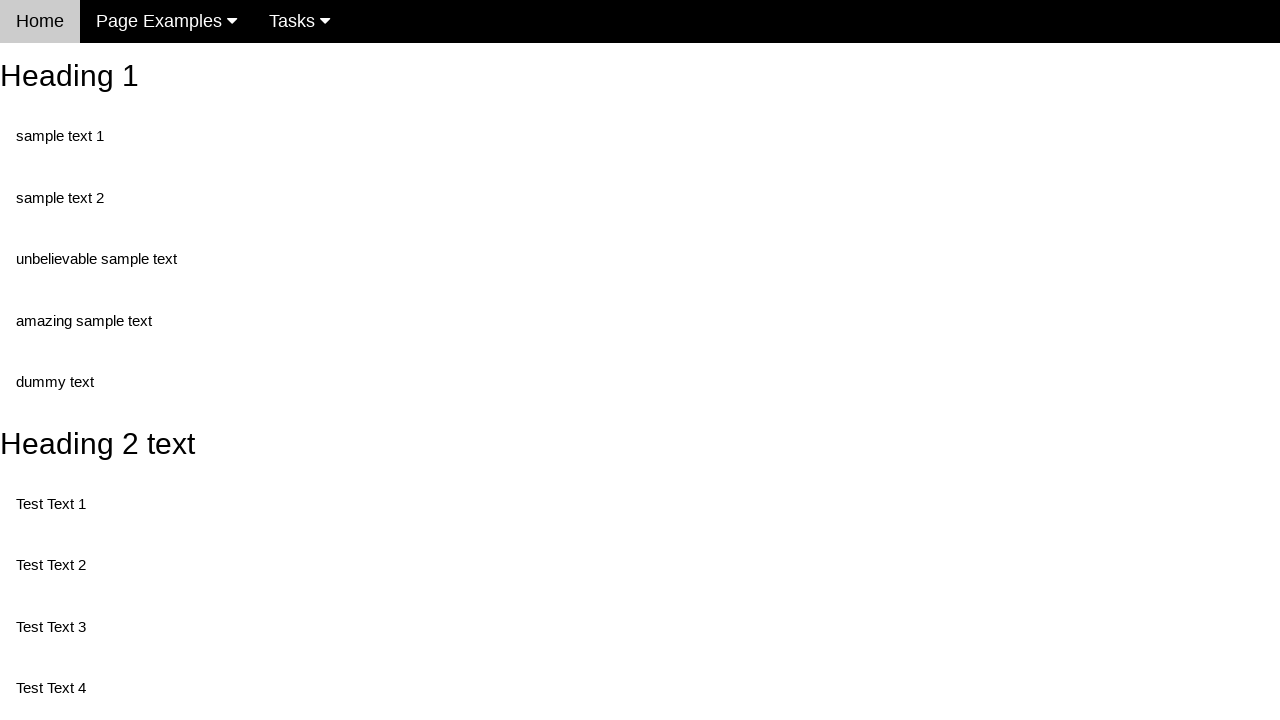

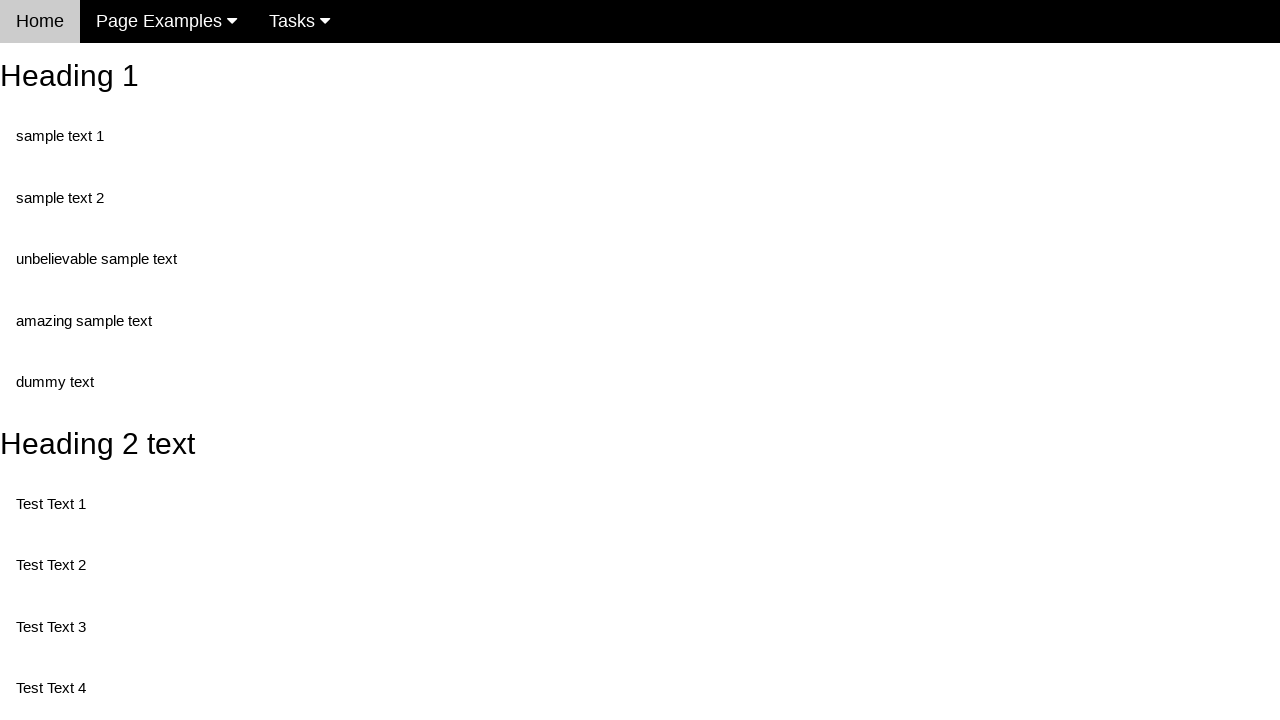